Tests back and forth navigation by clicking on A/B Testing link, verifying the page title, navigating back, and verifying the home page title

Starting URL: https://practice.cydeo.com

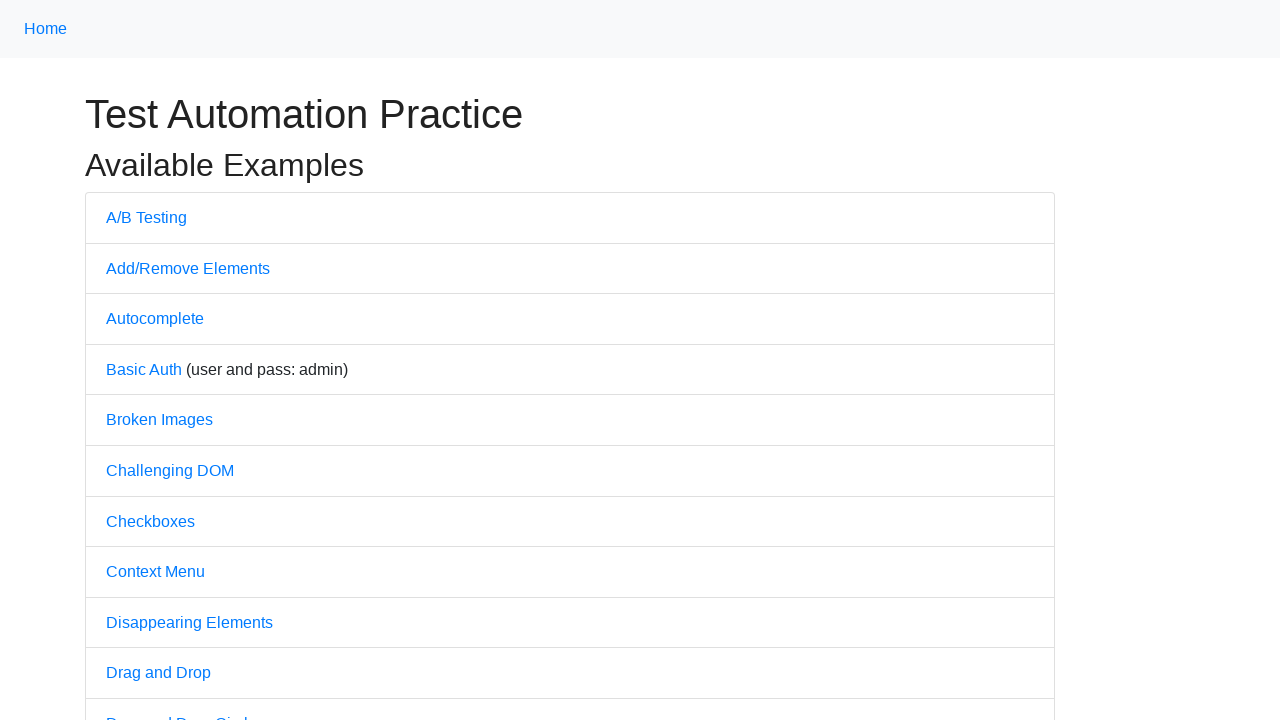

Clicked on A/B Testing link at (146, 217) on a:text('A/B Testing')
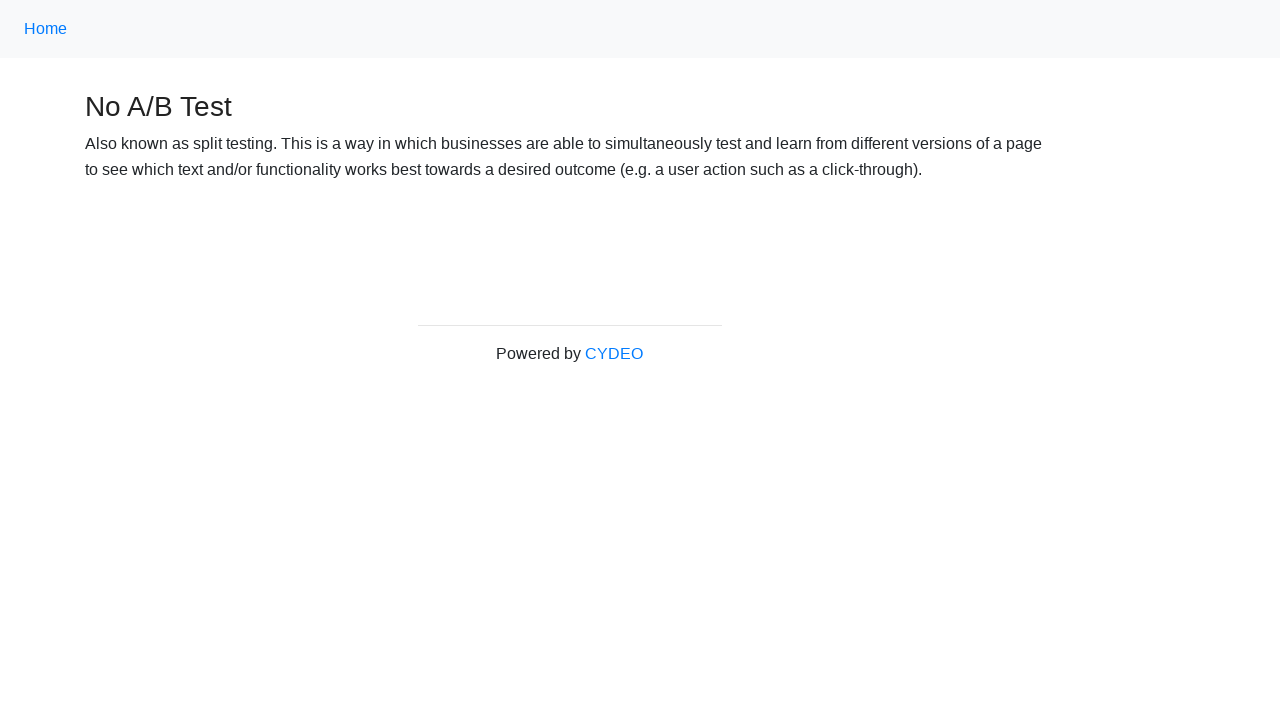

Waited for page to load after clicking A/B Testing link
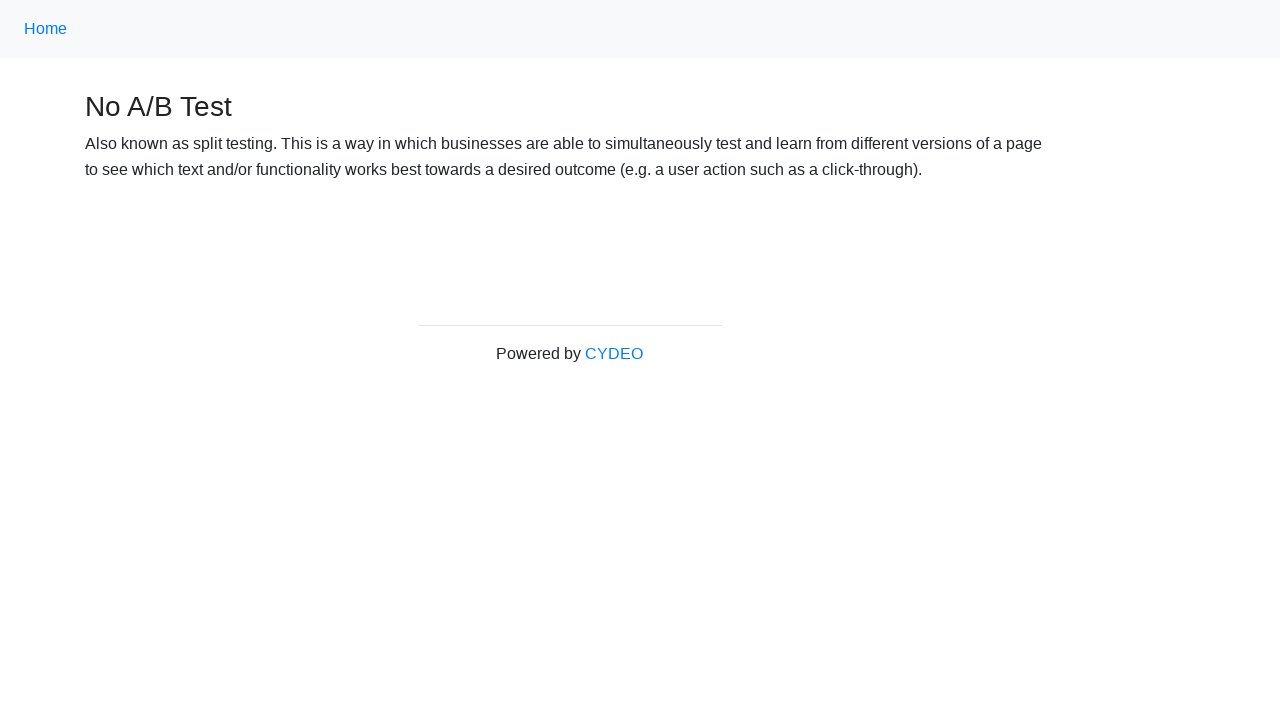

Verified A/B Testing page title is 'No A/B Test'
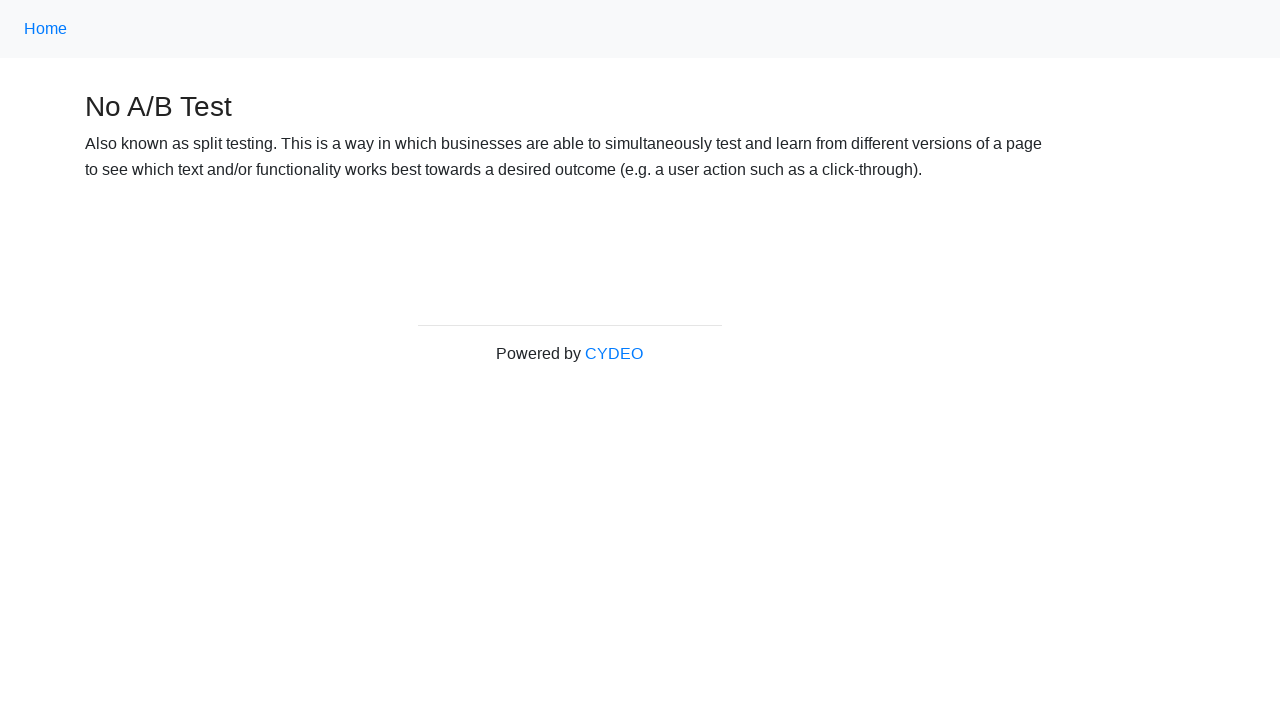

Navigated back to home page
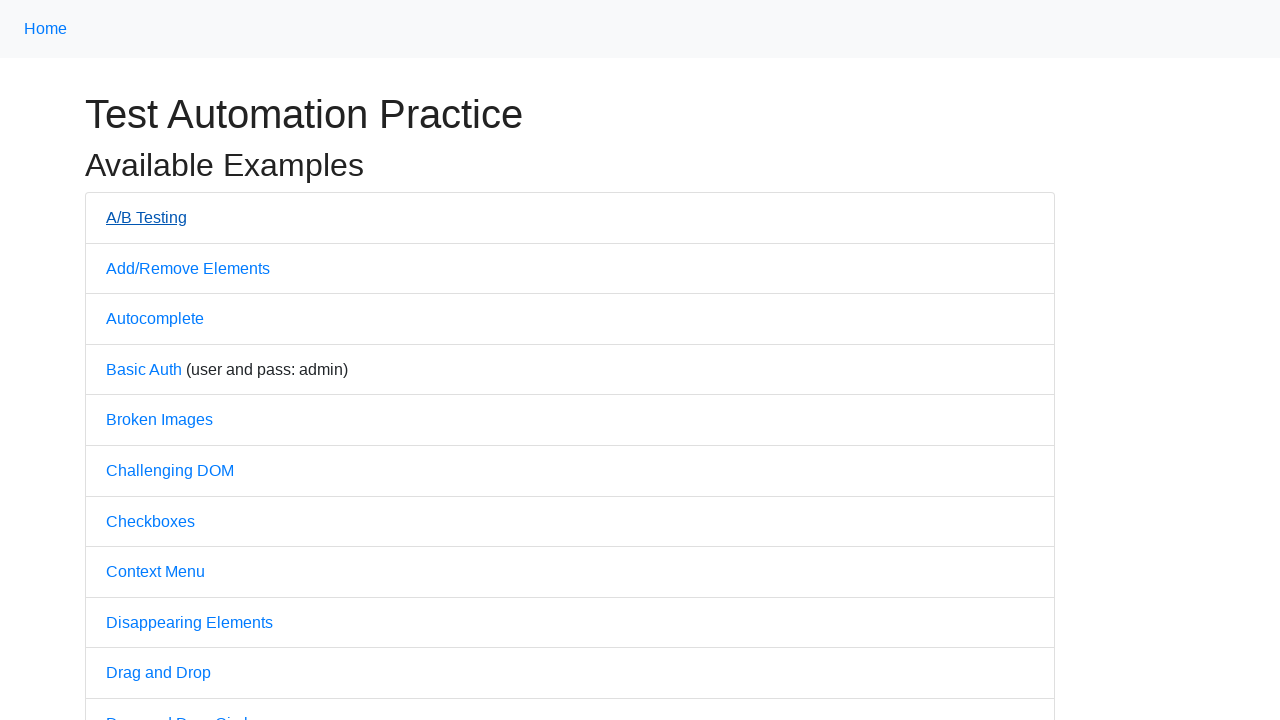

Waited for home page to load
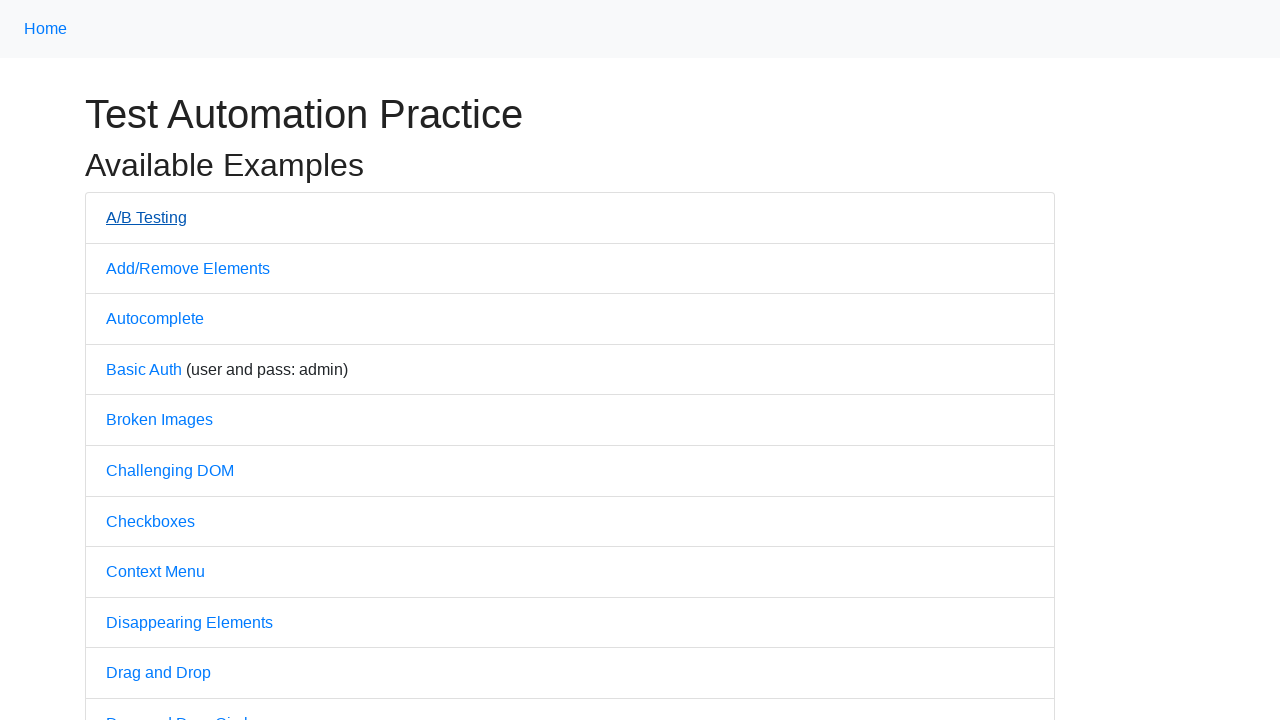

Verified home page title is 'Practice'
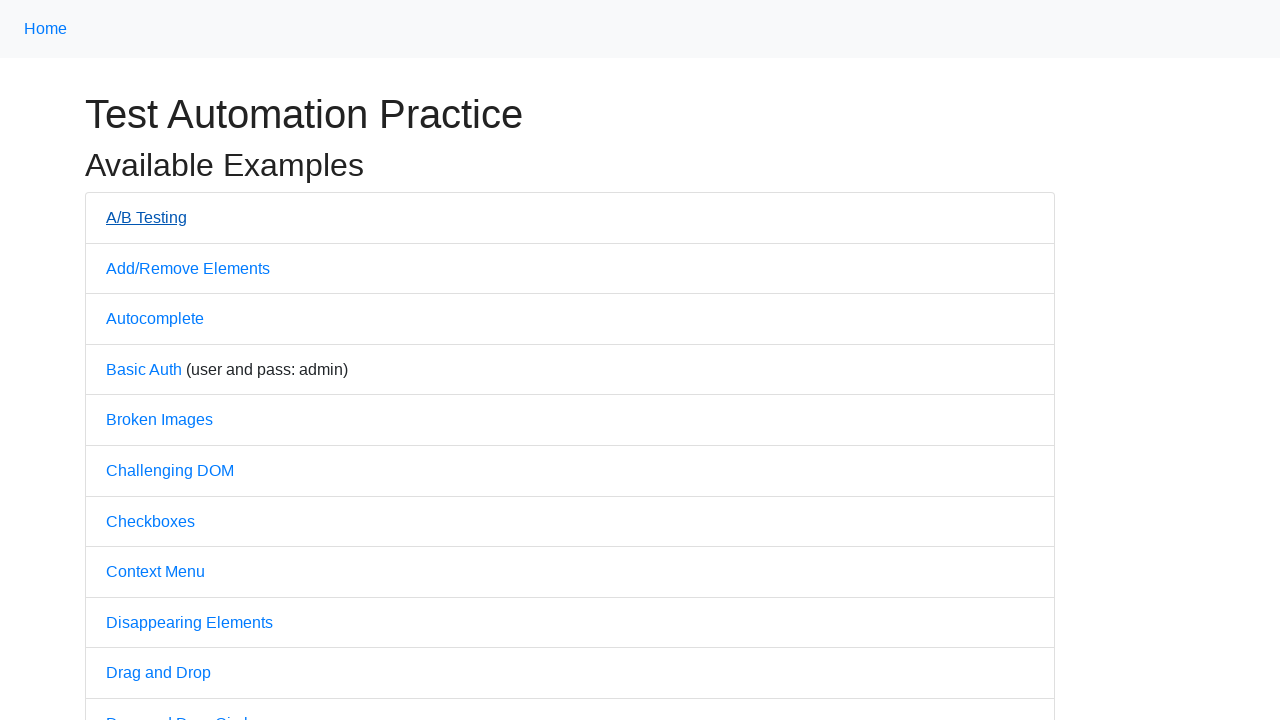

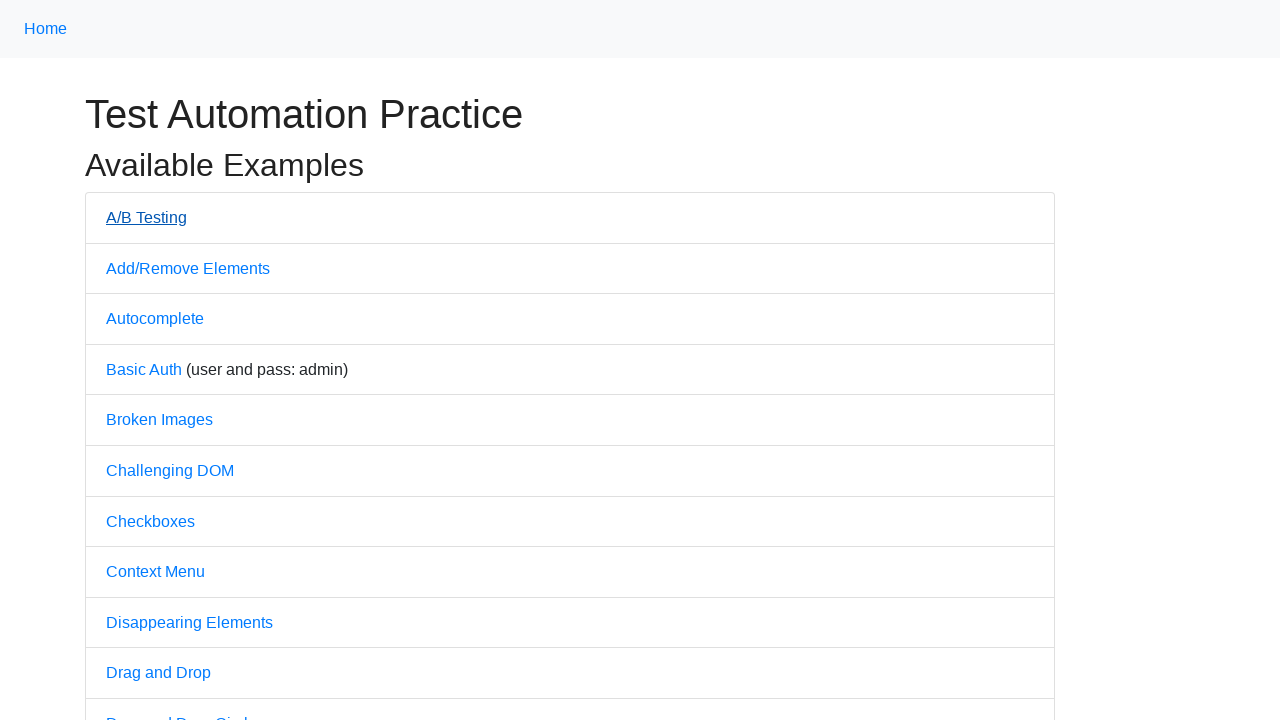